Tests the progress bar reset functionality by waiting for completion then clicking reset and verifying it returns to 0%

Starting URL: https://demoqa.com/progress-bar

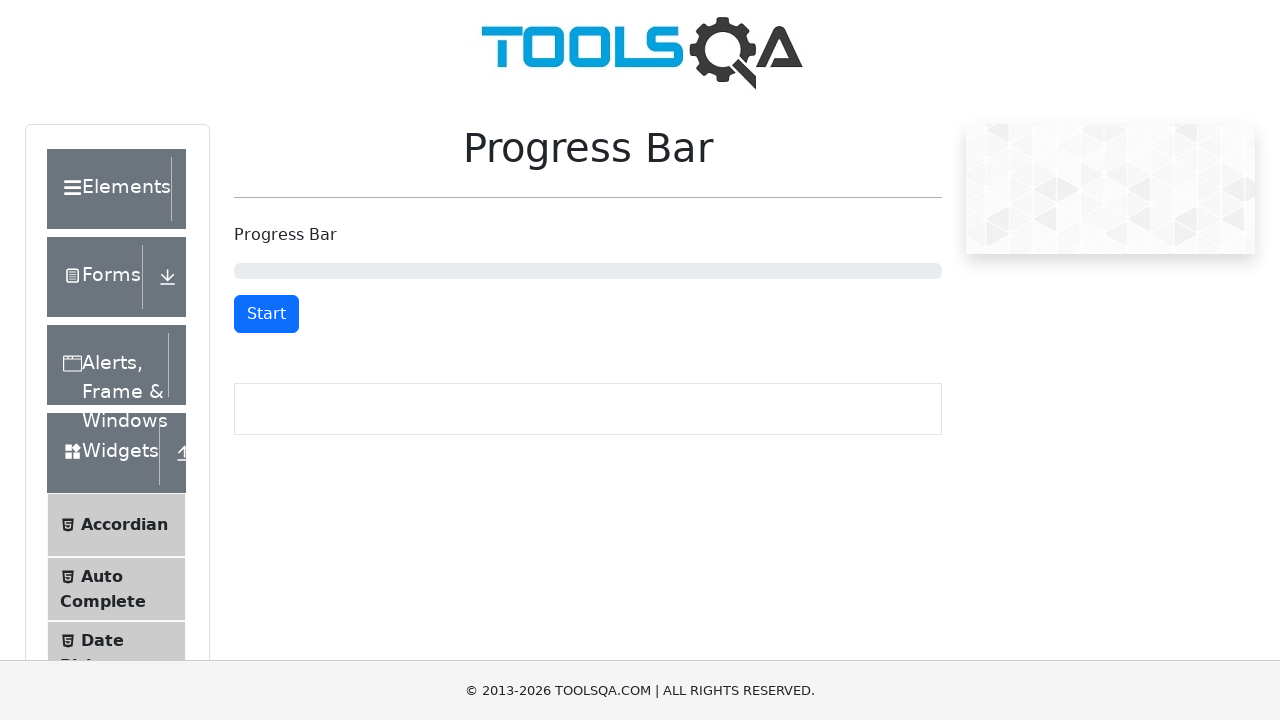

Clicked the Start button to begin the progress bar at (266, 314) on #startStopButton
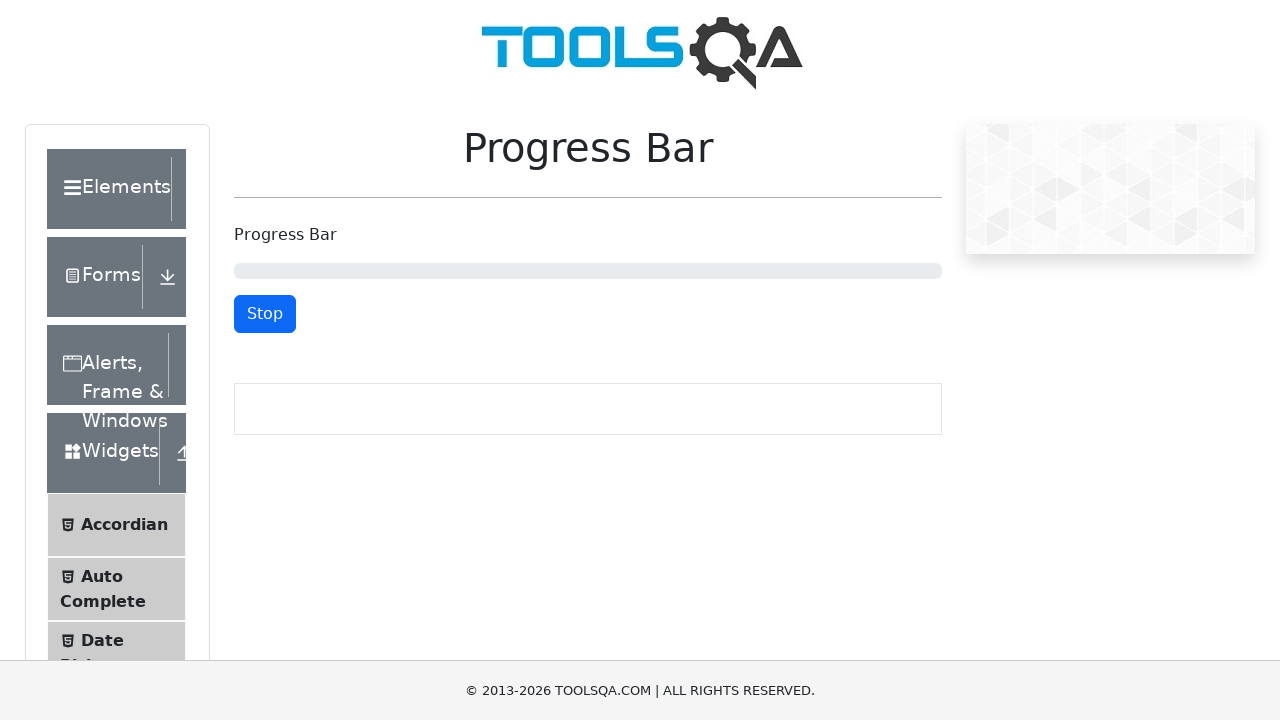

Waited for progress bar to reach 100%
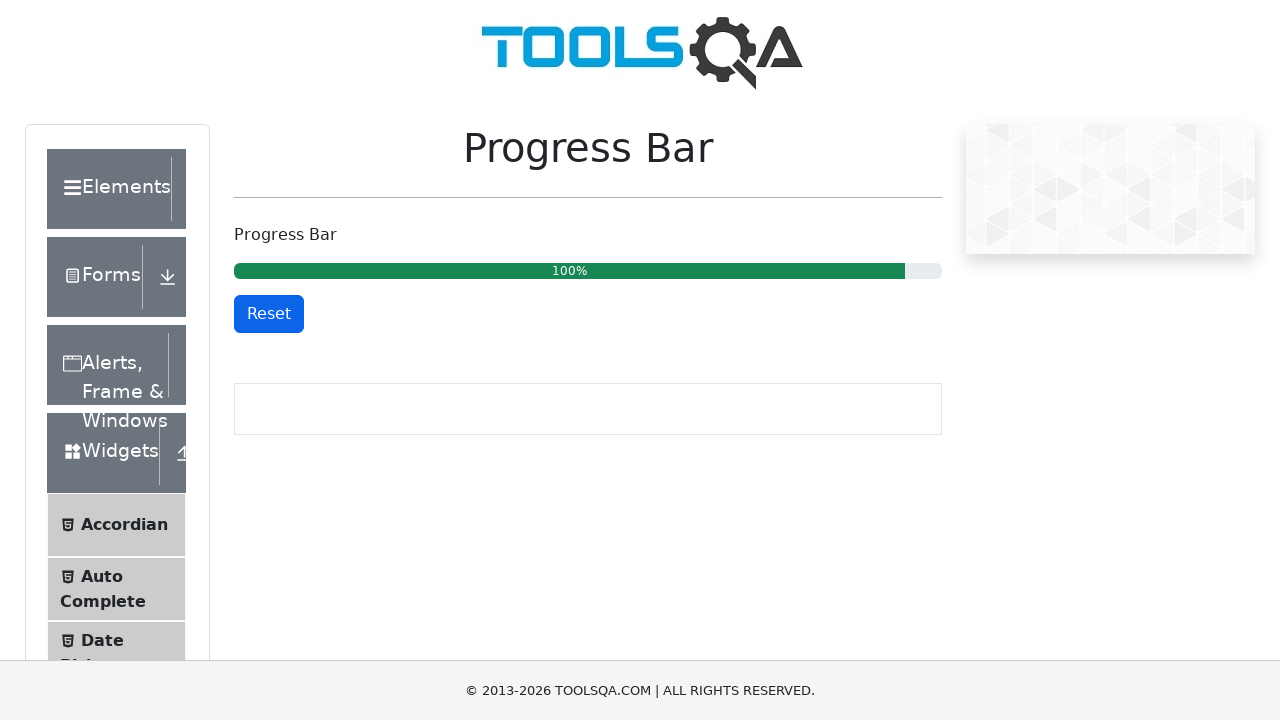

Clicked the Reset button that appeared after progress bar completed at (269, 314) on #resetButton
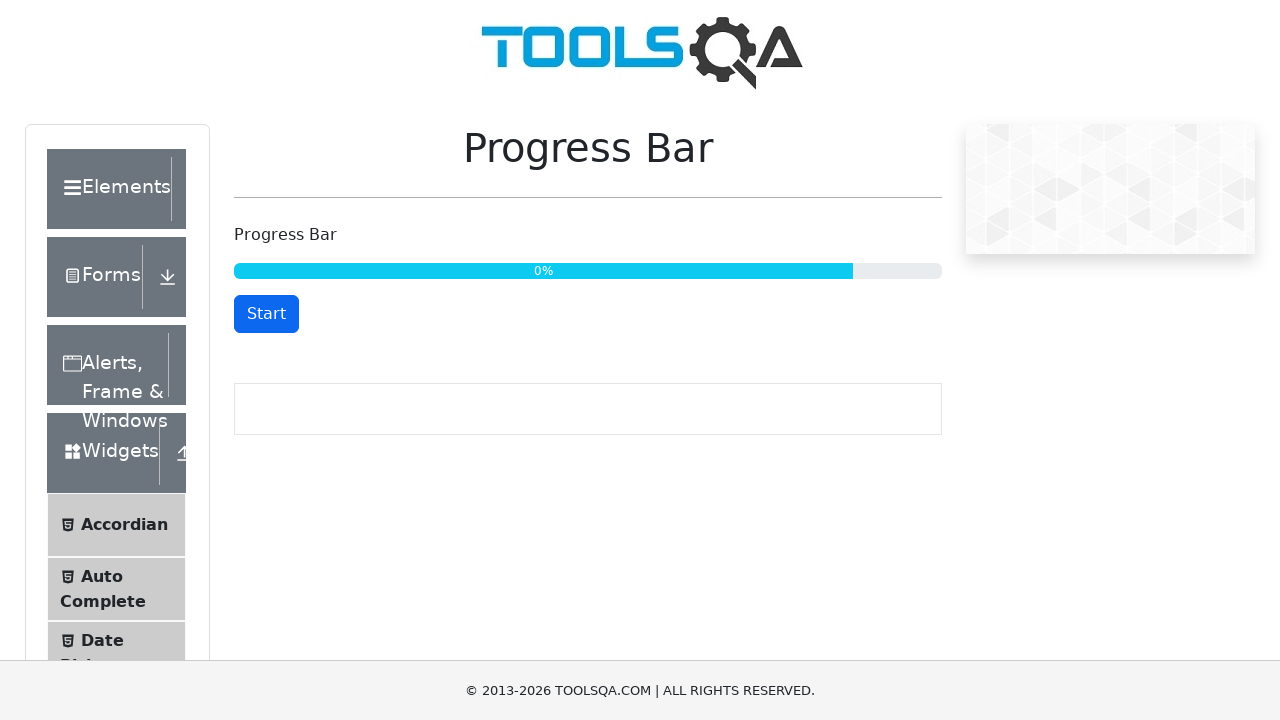

Verified progress bar reset to 0%
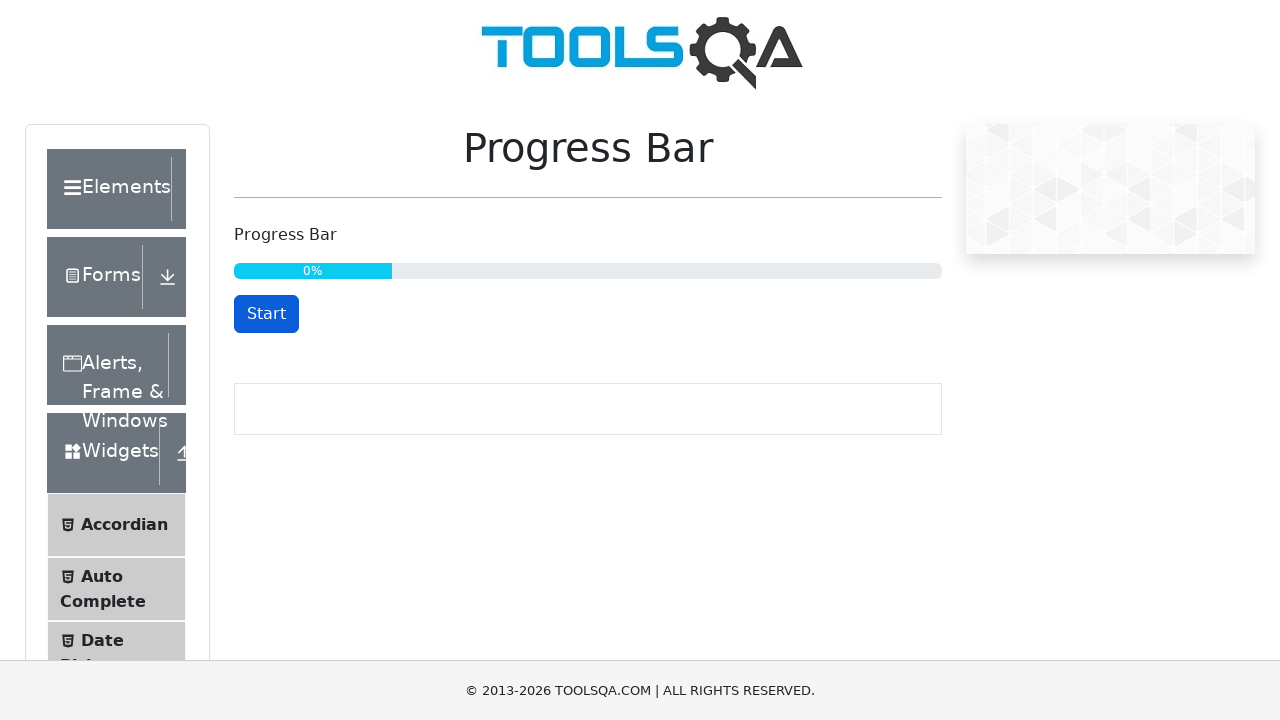

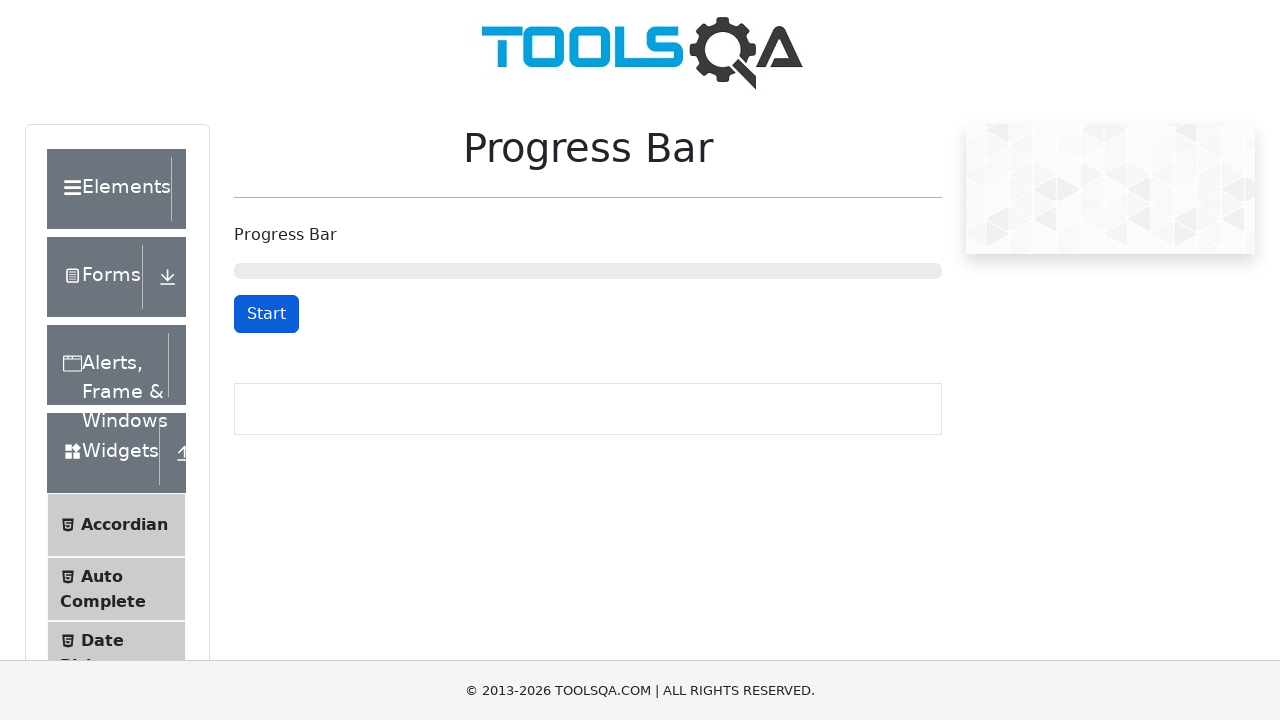